Tests the text box form submission on DemoQA by filling in user name, email, current address, and permanent address fields, then submitting the form and verifying the output is displayed.

Starting URL: https://demoqa.com/text-box

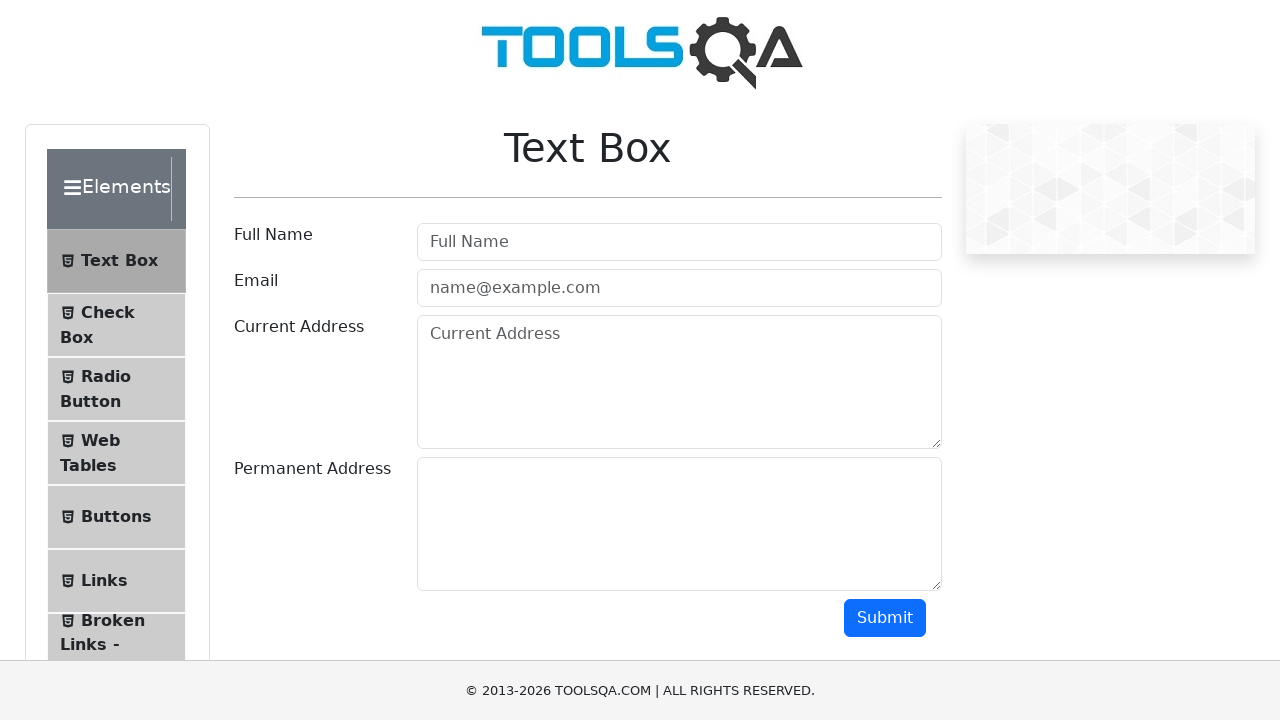

Filled user name field with 'Vlad Tymchuk' on input#userName
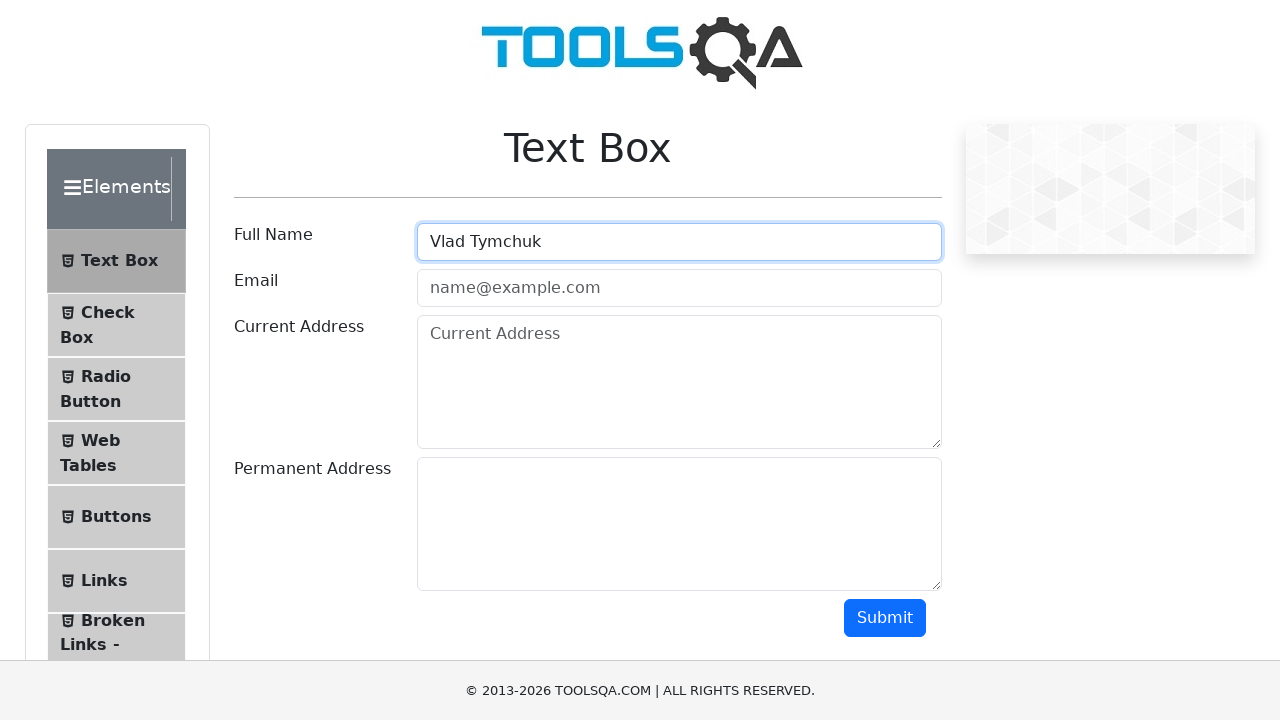

Filled email field with 'test@gmail.com' on input#userEmail
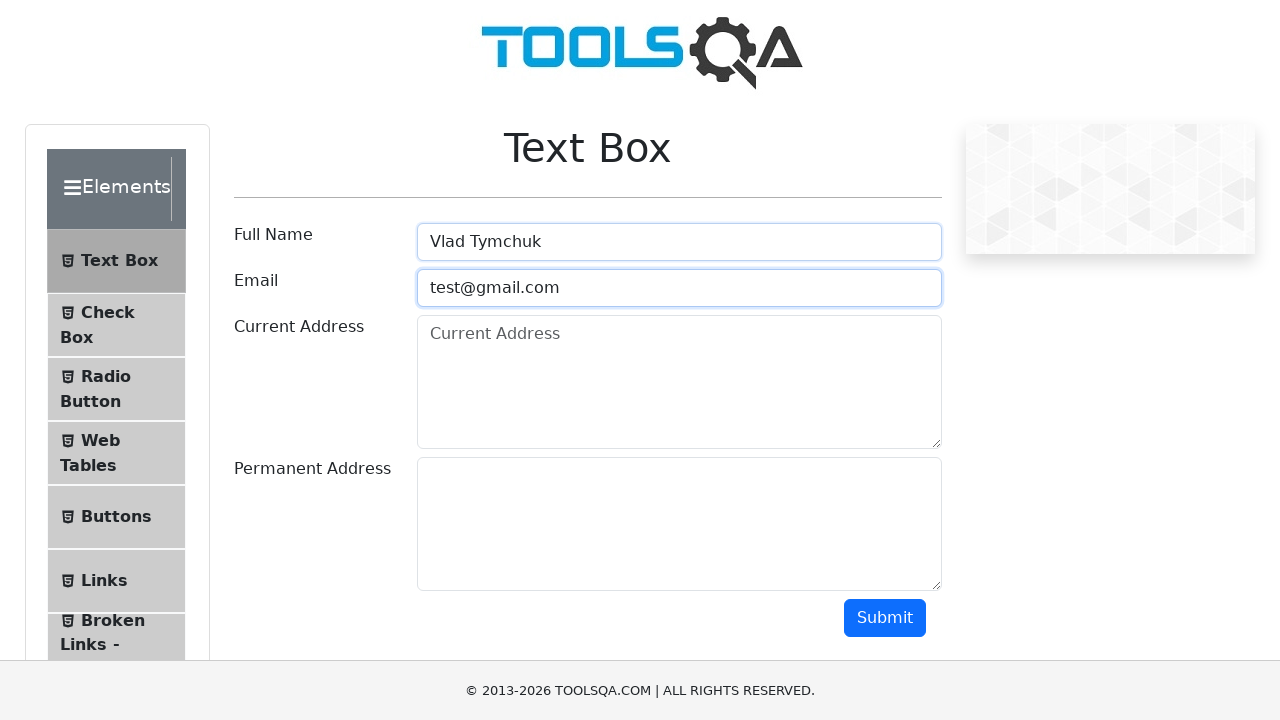

Filled current address field with 'abcd' on textarea#currentAddress
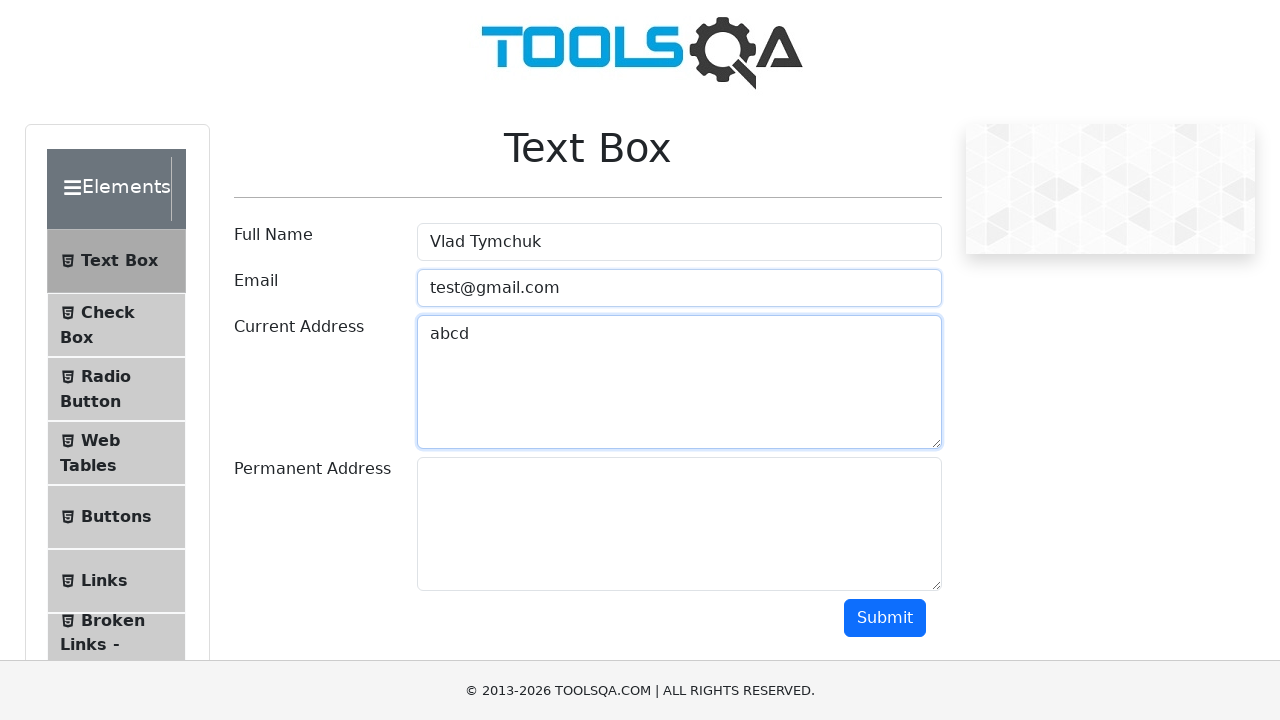

Filled permanent address field with 'efgh' on textarea#permanentAddress
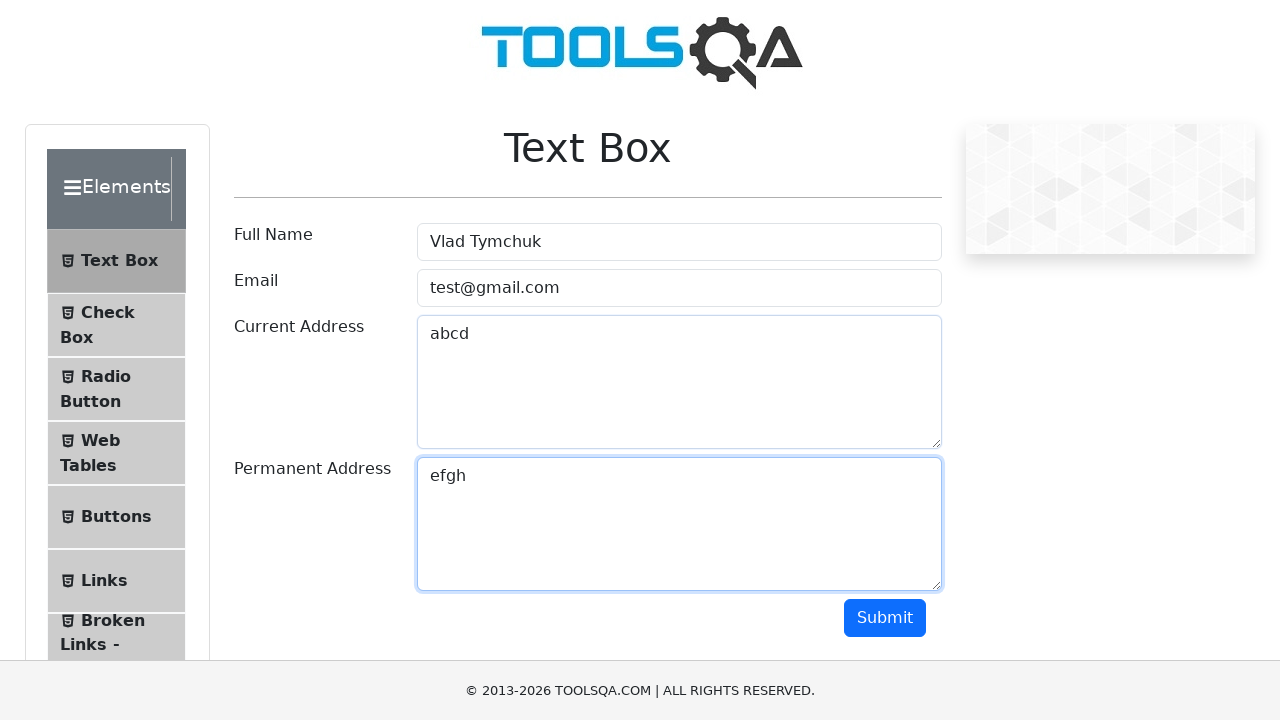

Clicked submit button to submit form at (885, 618) on button#submit
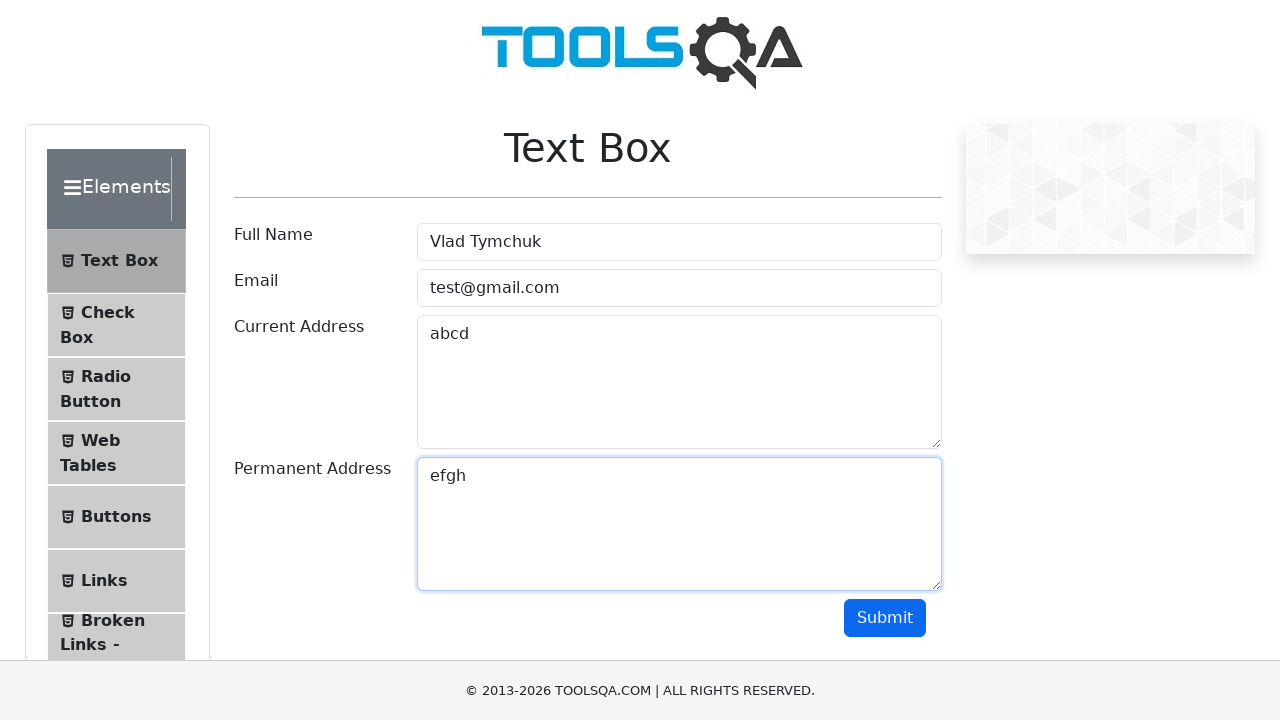

Form submission verified - output name field is displayed
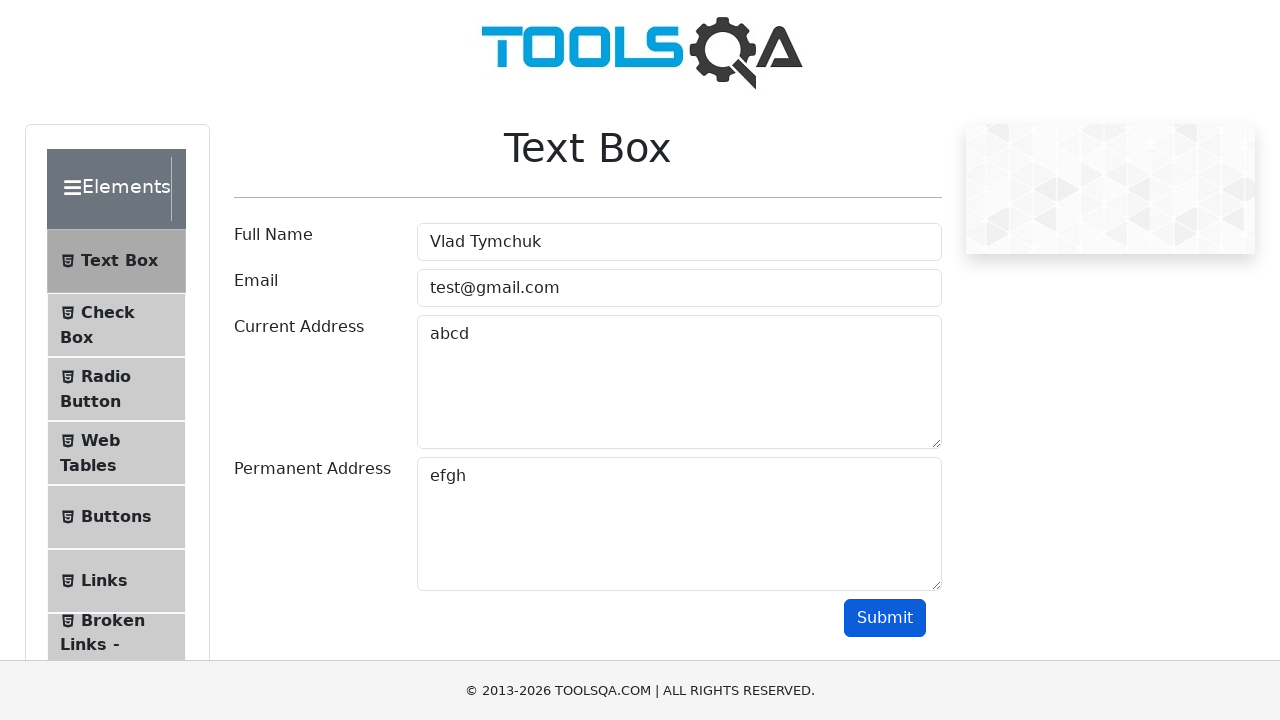

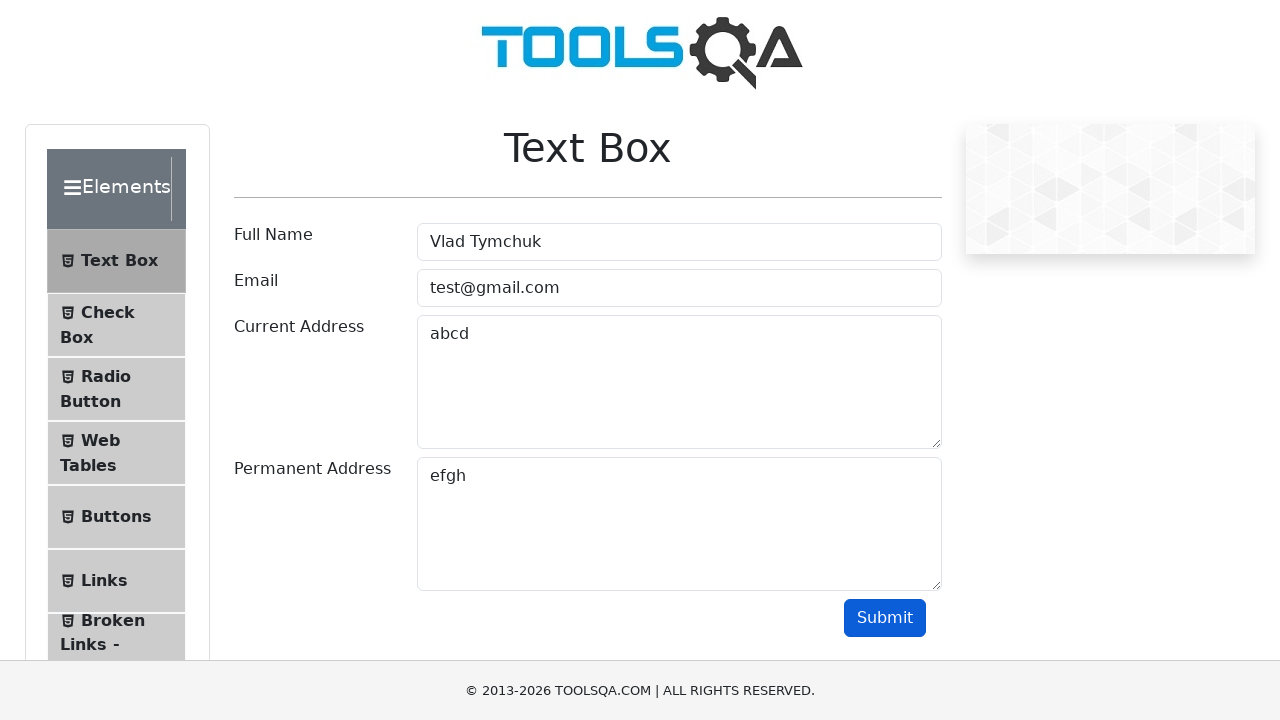